Tests slider functionality by dragging a slider element horizontally by 50 pixels to change its value.

Starting URL: http://demo.automationtesting.in/Slider.html

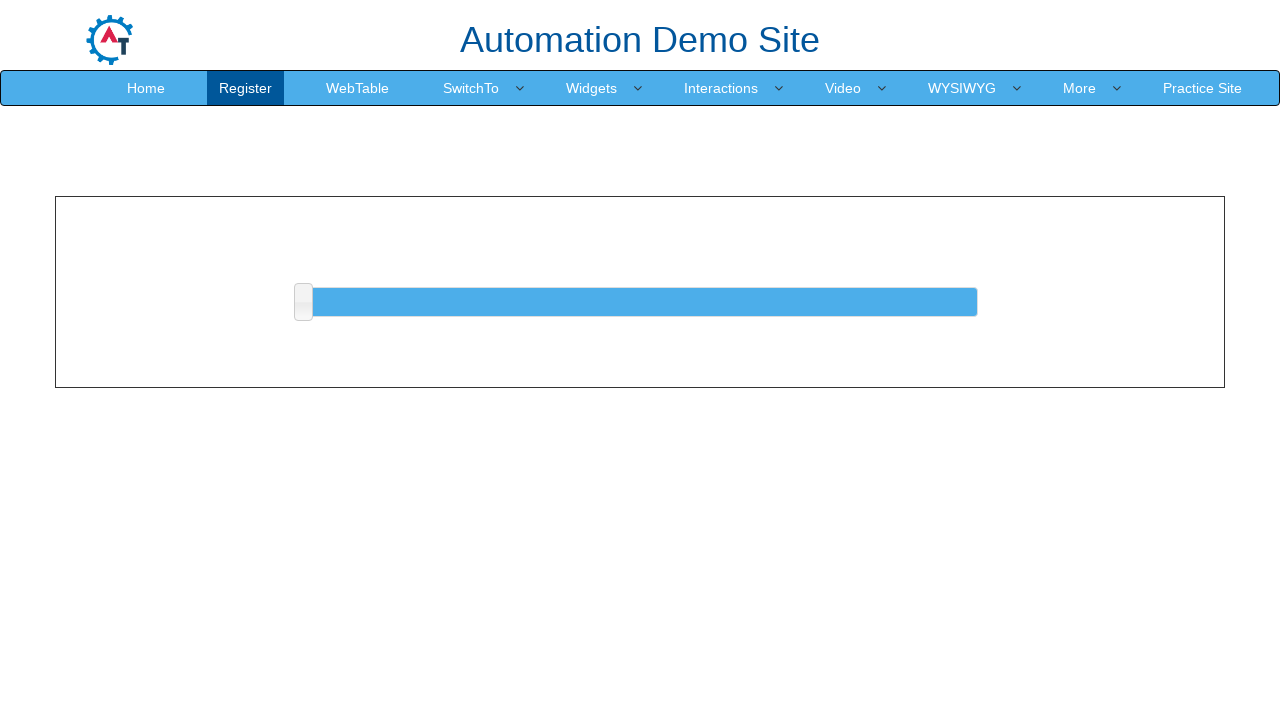

Waited for slider element to become visible
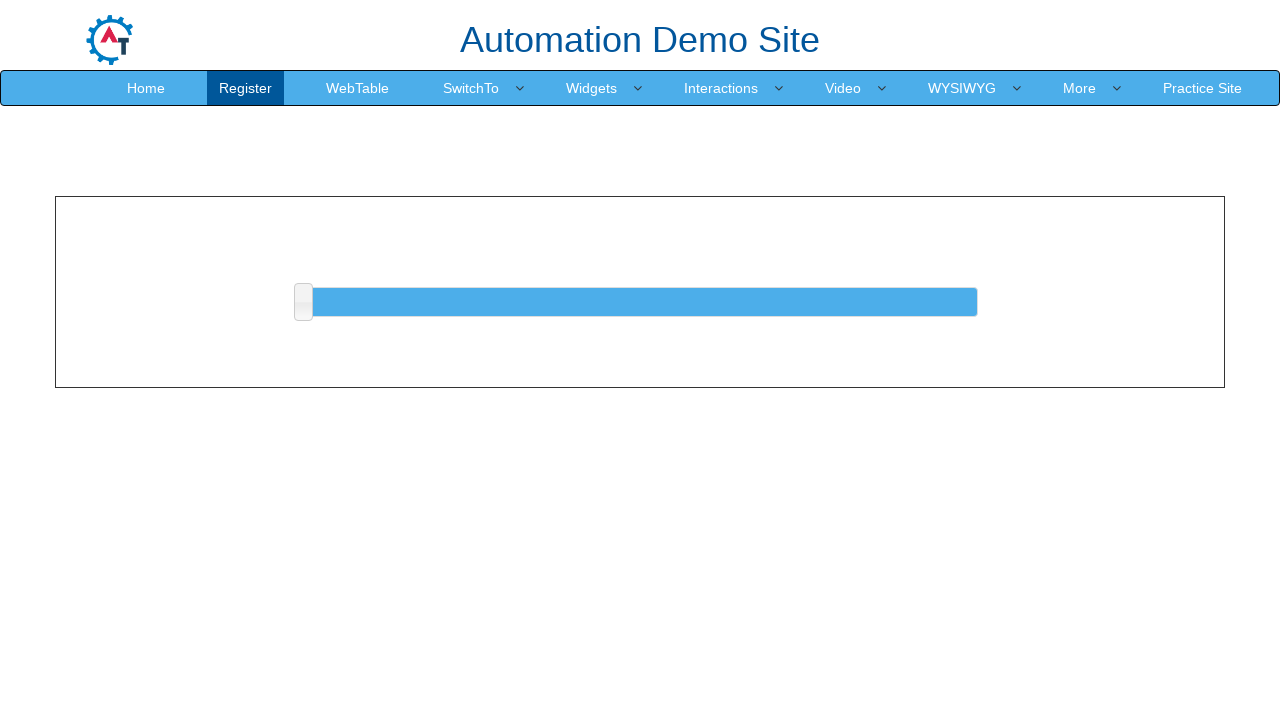

Located slider element
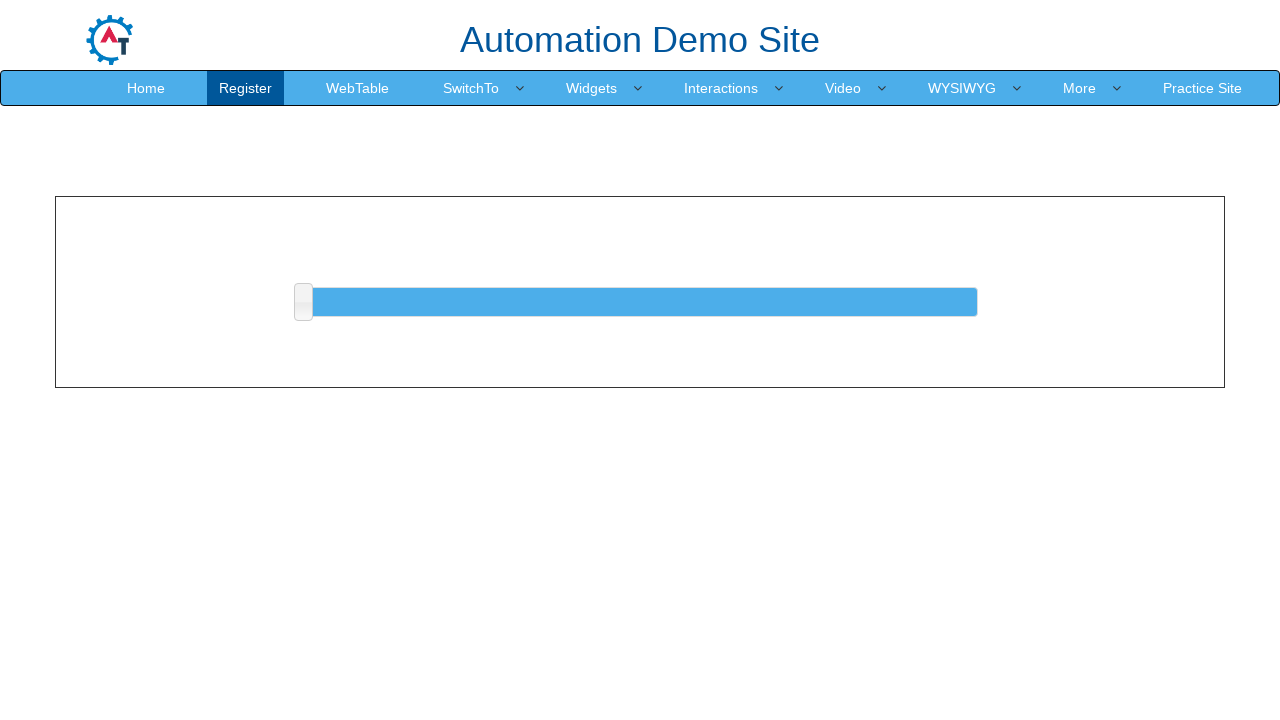

Retrieved slider bounding box coordinates
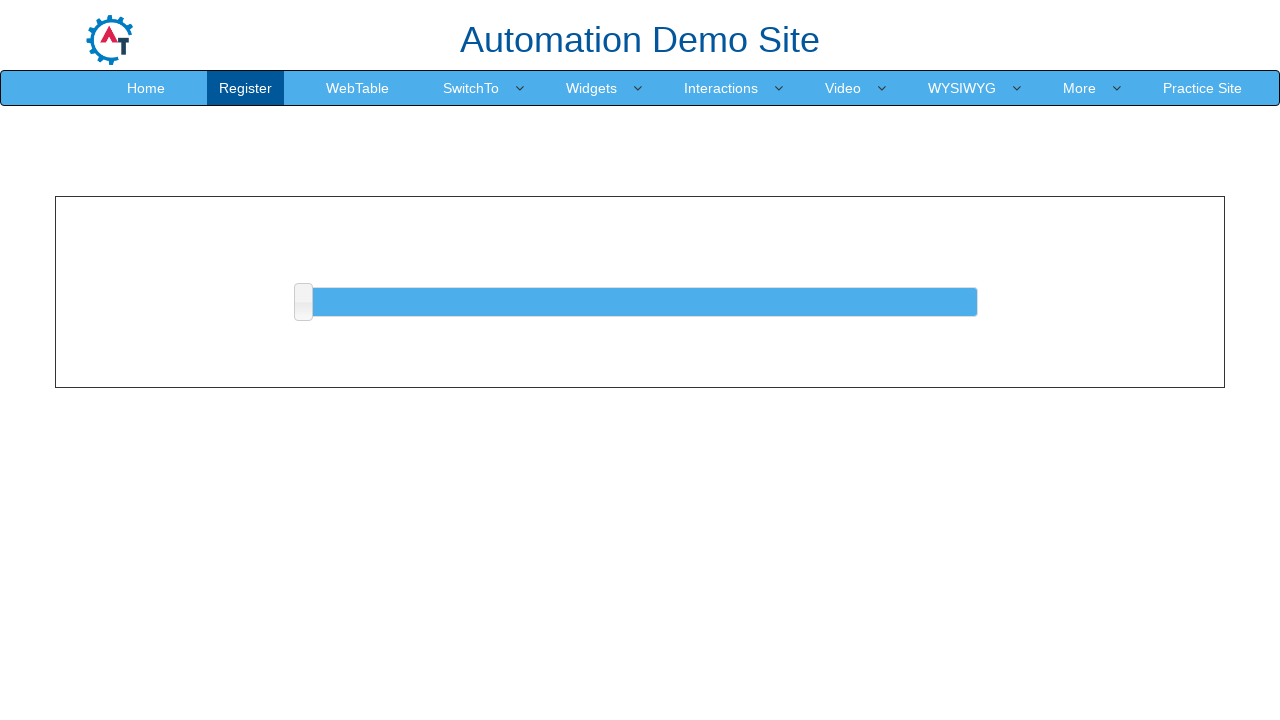

Moved mouse to slider center position at (640, 302)
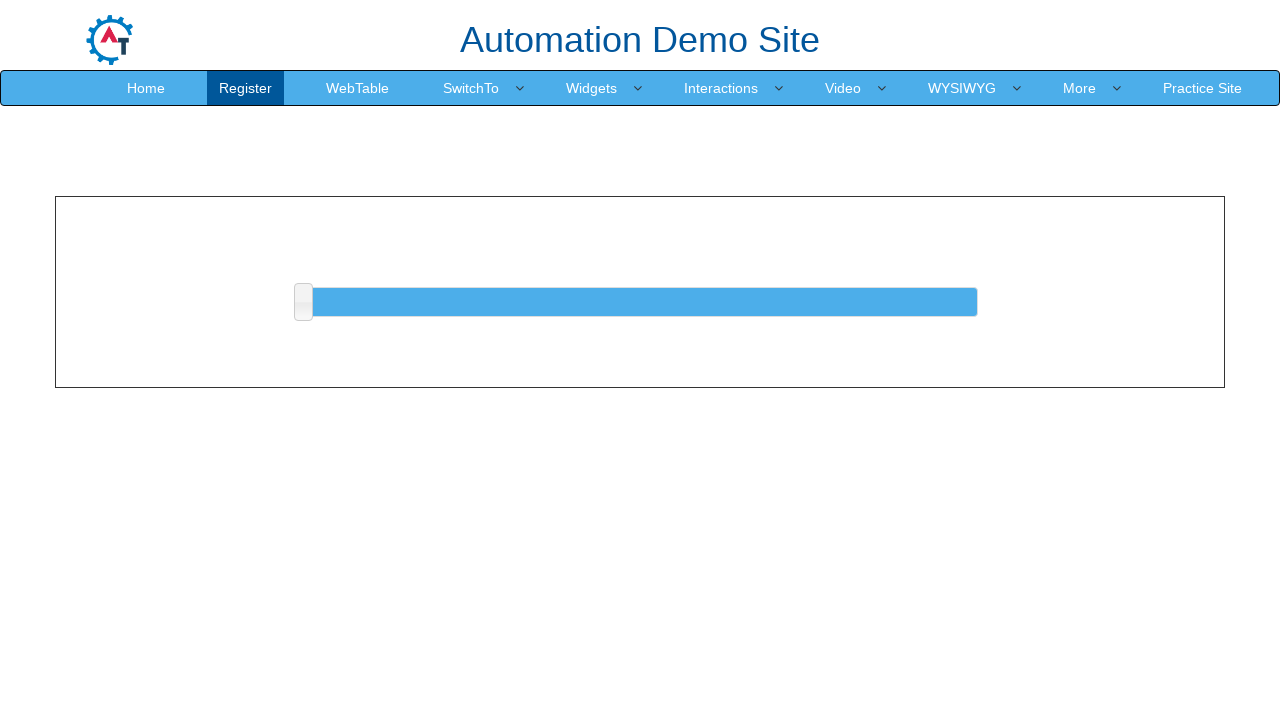

Pressed mouse button down on slider at (640, 302)
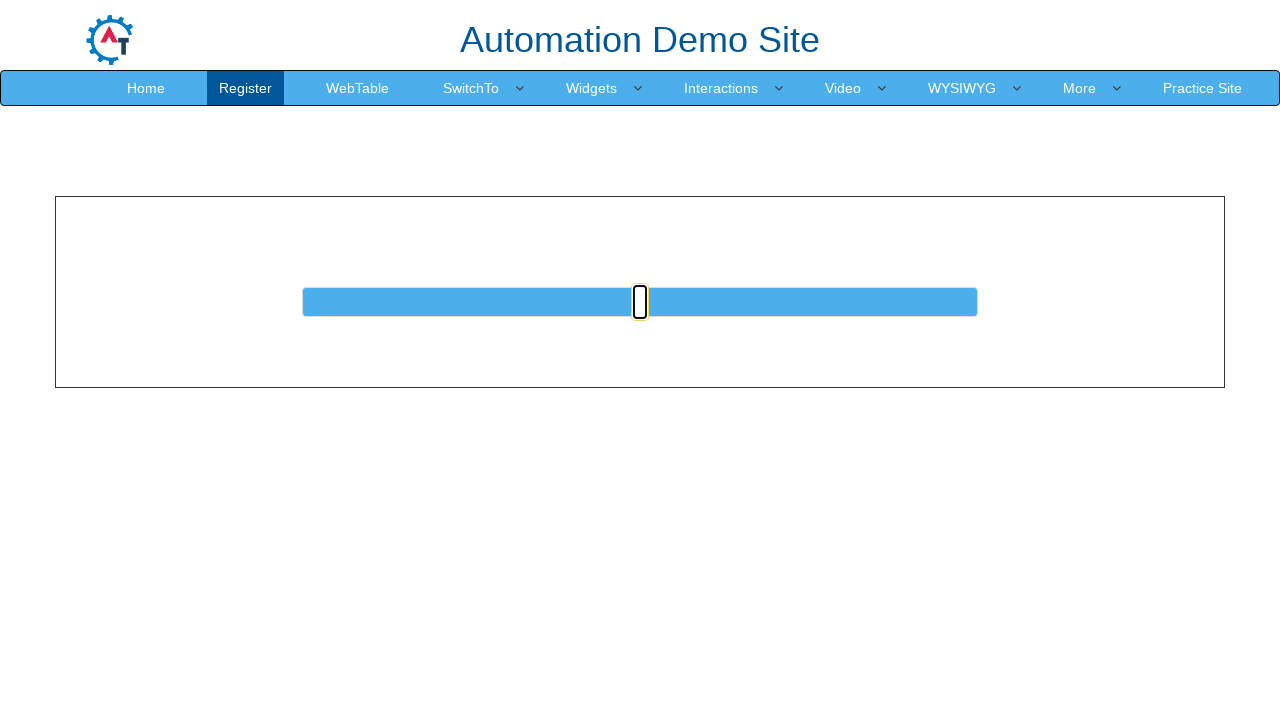

Dragged slider 50 pixels to the right at (690, 302)
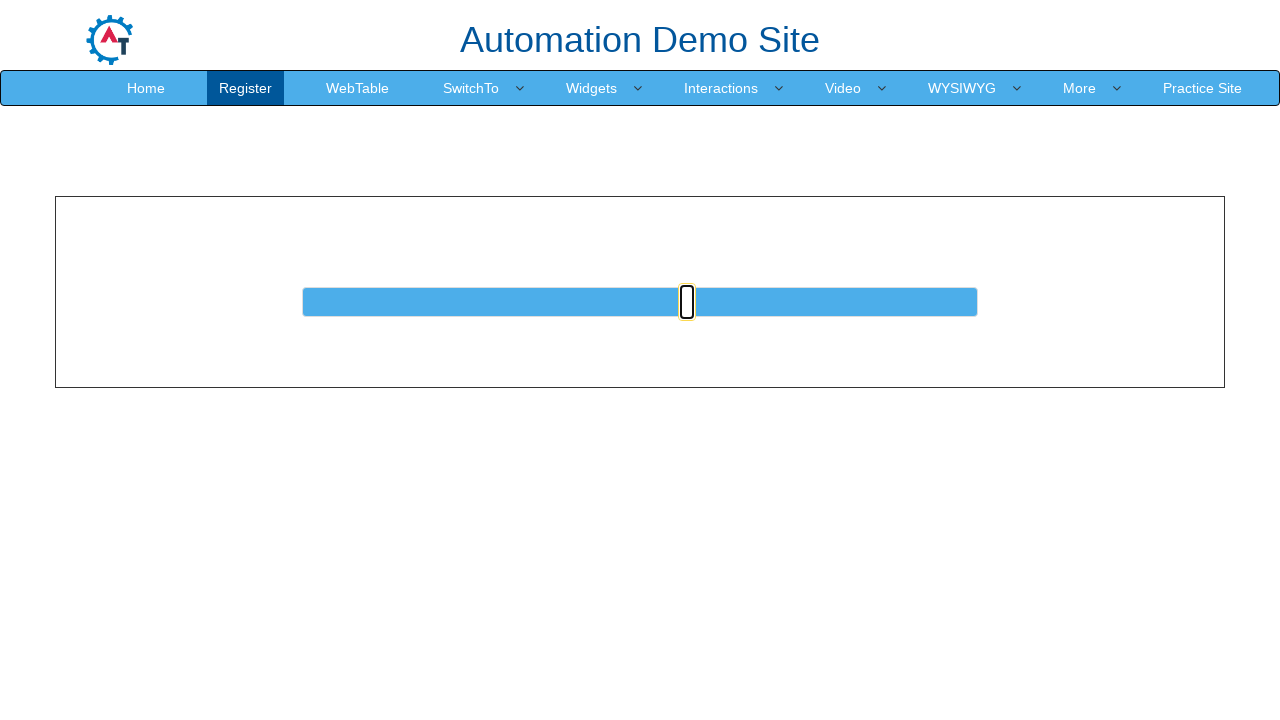

Released mouse button to complete slider drag at (690, 302)
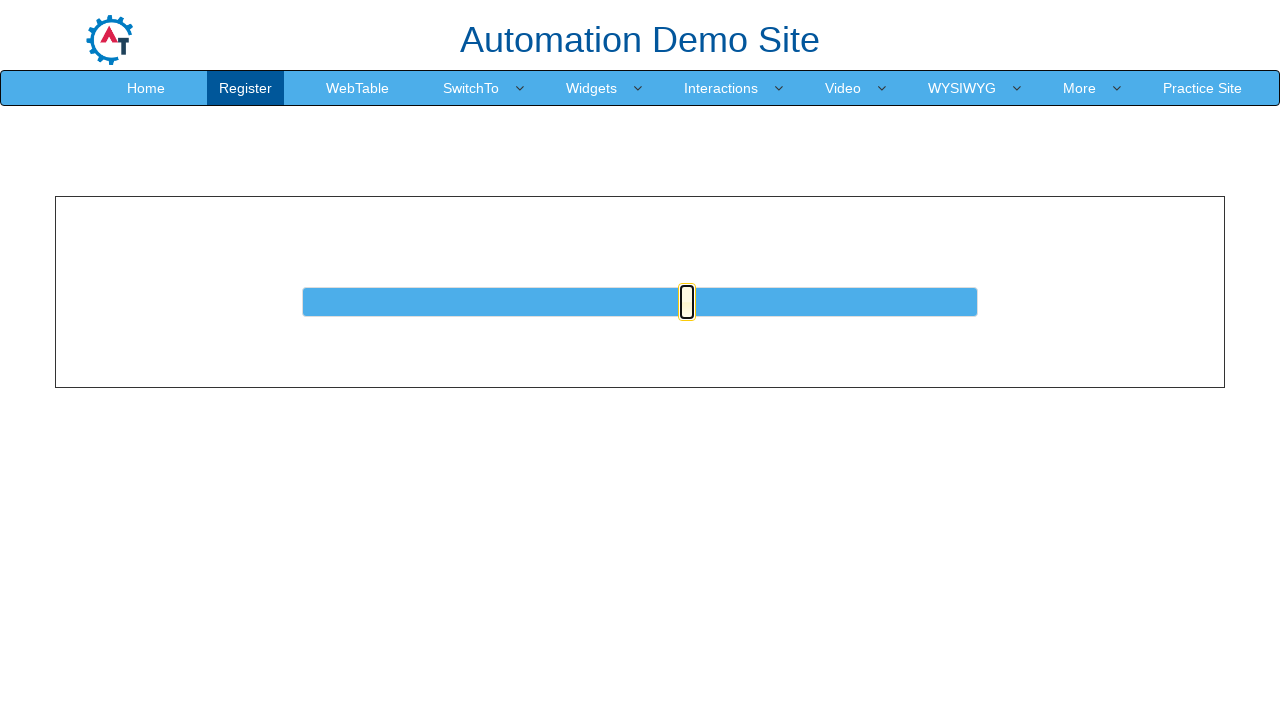

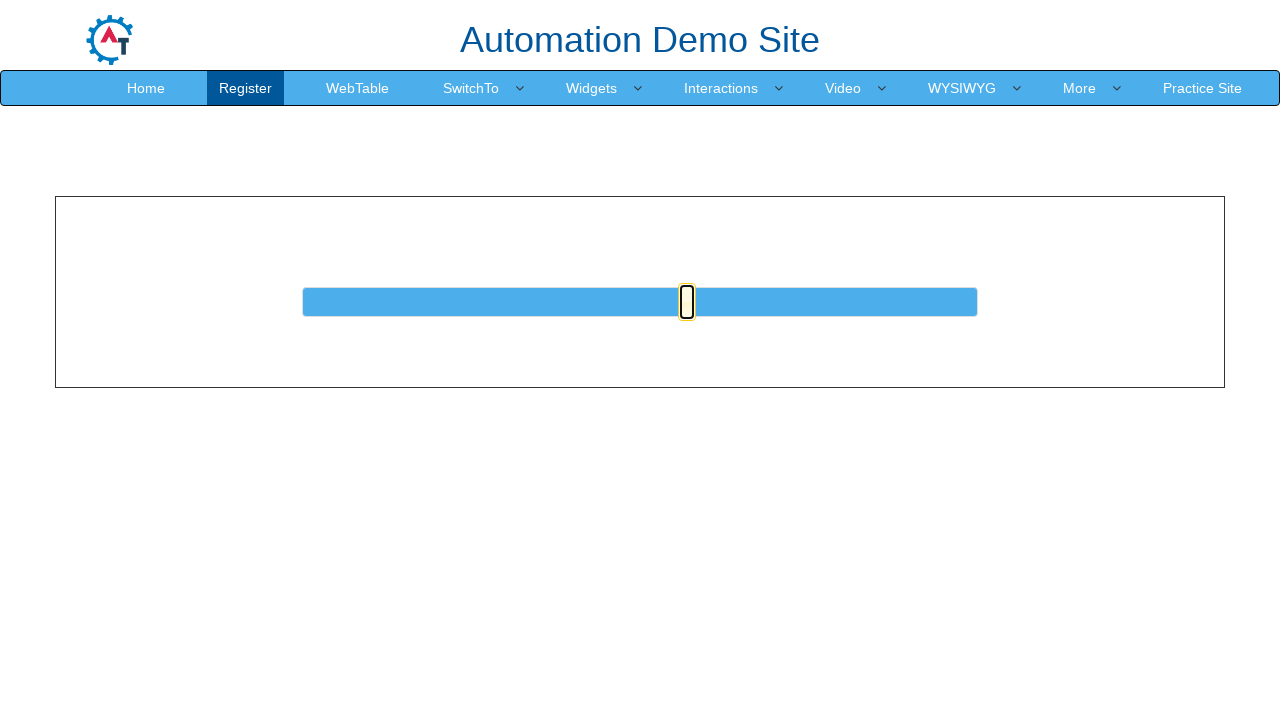